Tests JavaScript prompt alert handling by setting up a dialog handler, clicking a button to trigger an alert, and accepting it with a custom input value.

Starting URL: https://www.leafground.com/alert.xhtml

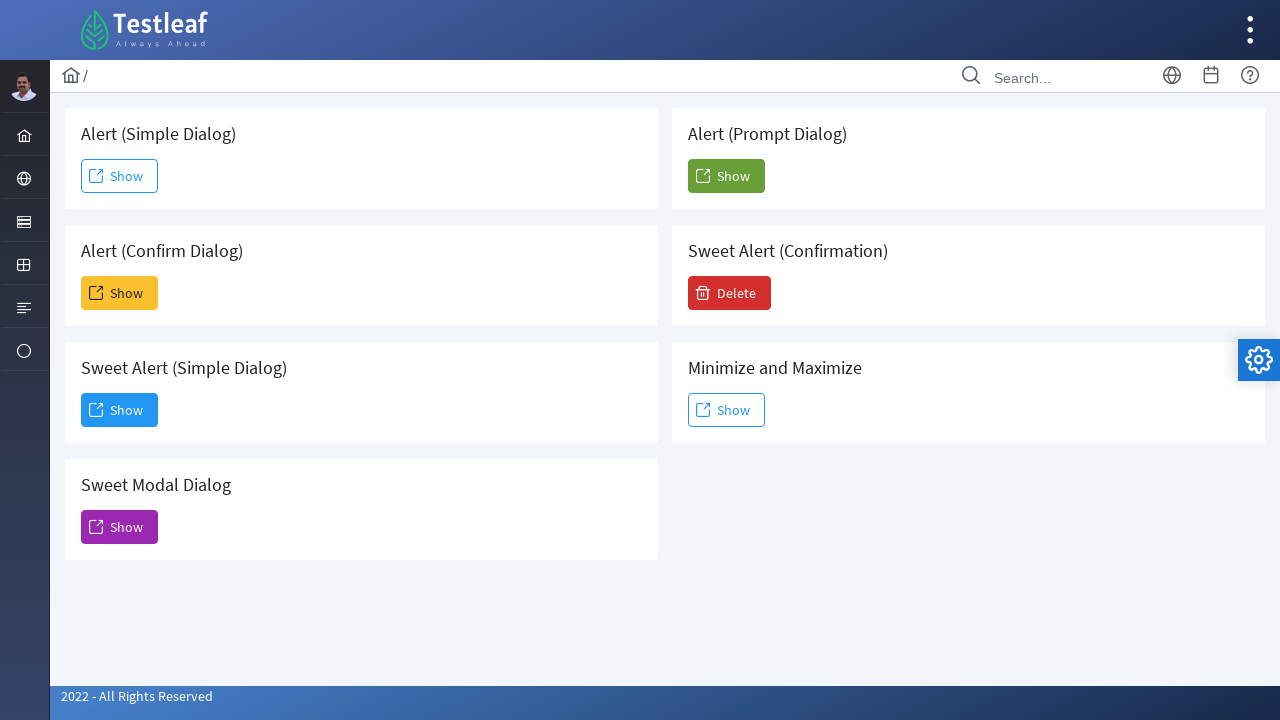

Set up dialog handler for prompt alerts
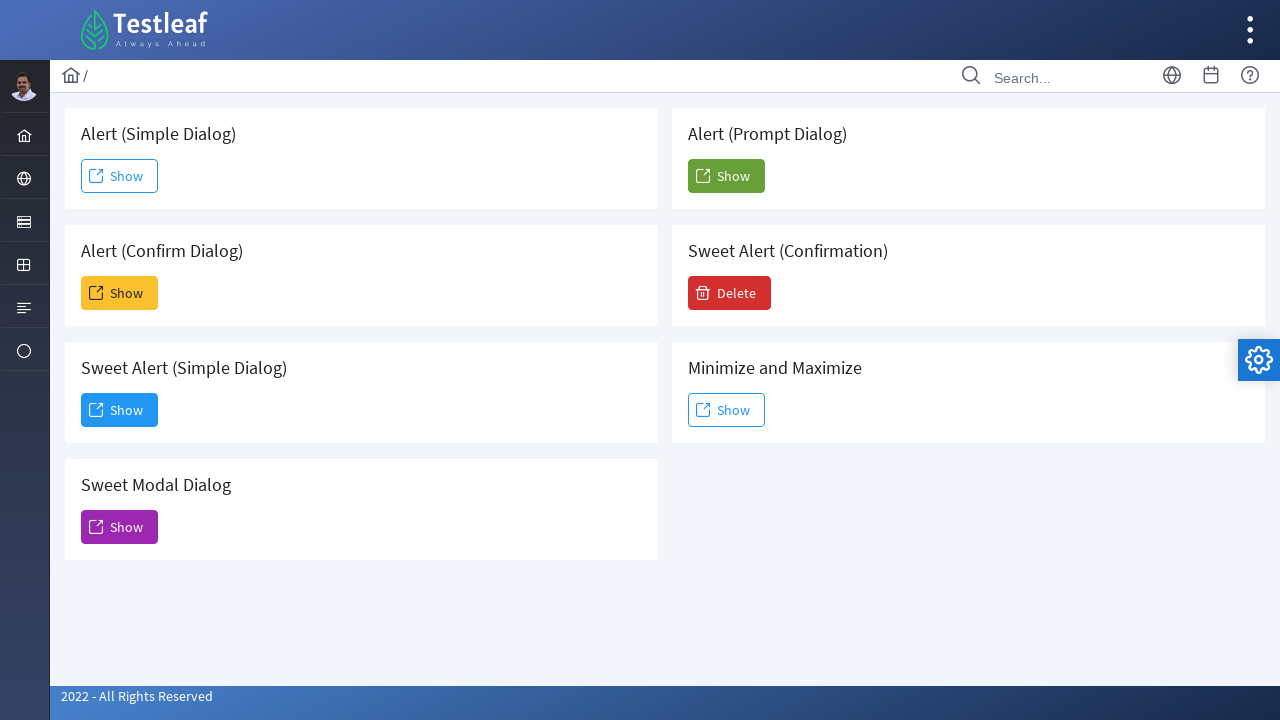

Clicked the 5th 'Show' button to trigger prompt alert at (726, 176) on xpath=//span[text()='Show'] >> nth=4
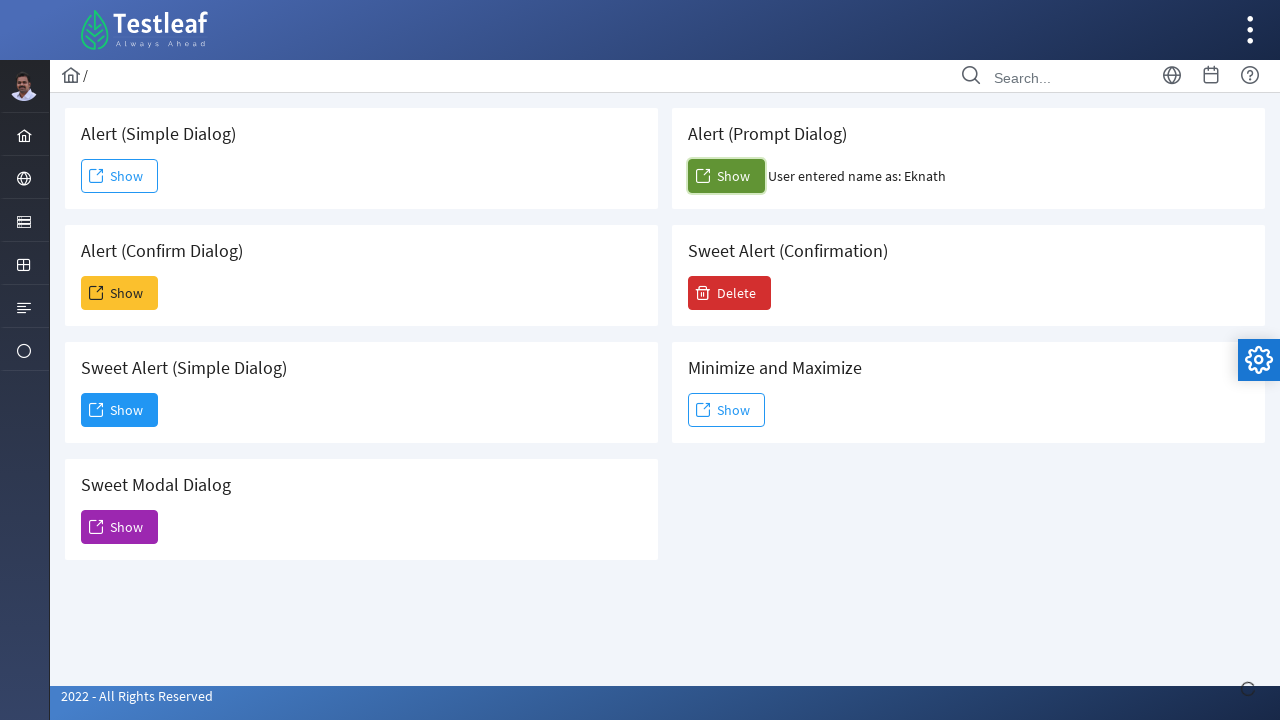

Waited for prompt dialog to be handled and accepted with input 'Eknath'
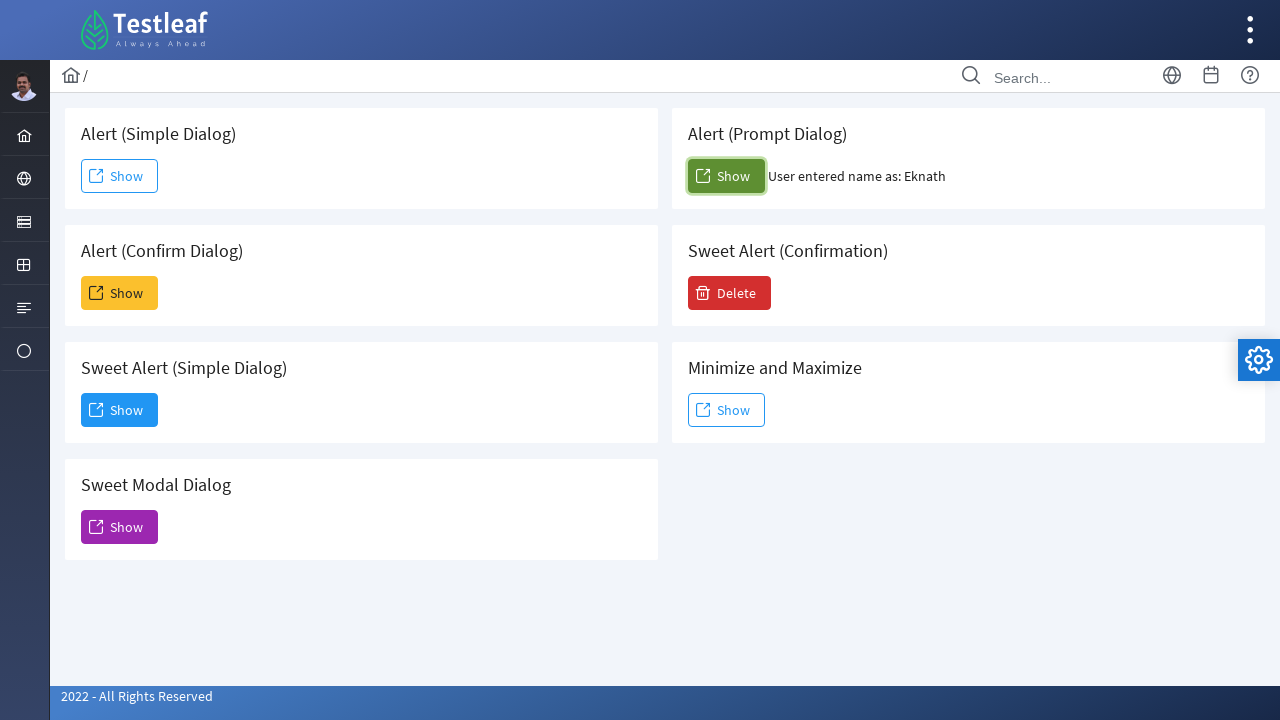

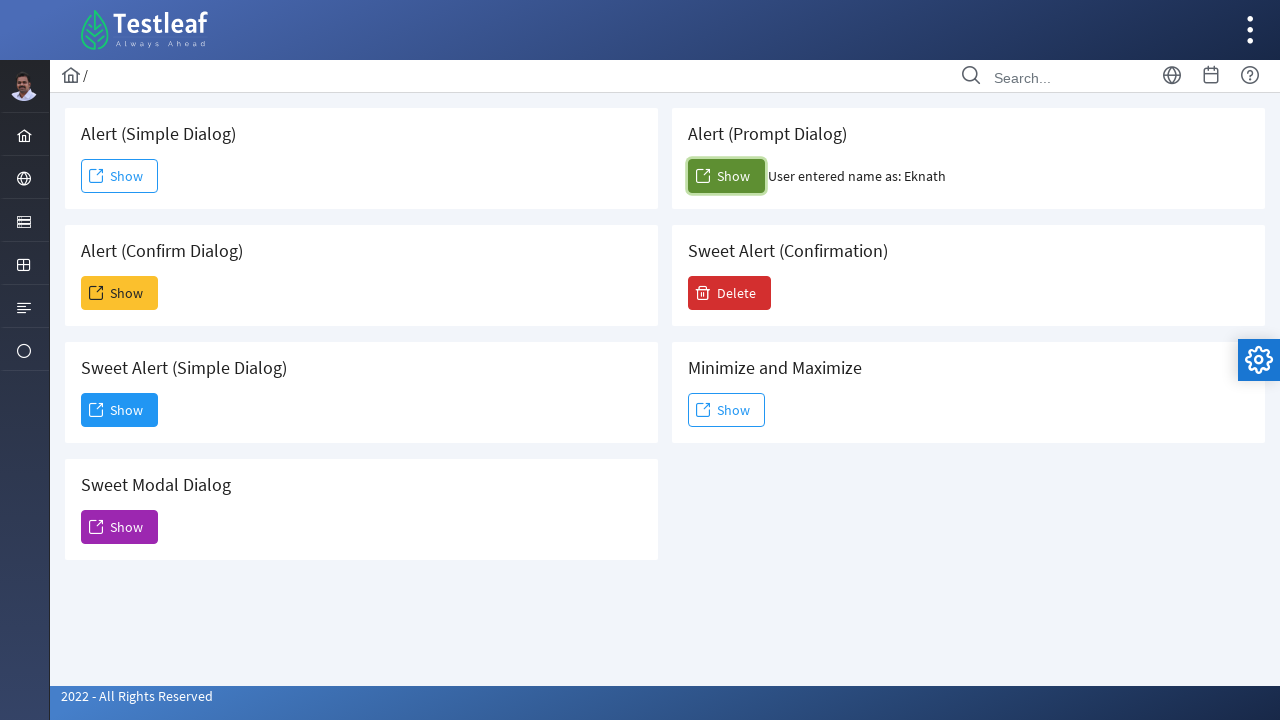